Tests a page with loading images by waiting for a specific image element (#award) to be present on the page, verifying that dynamically loaded content appears correctly.

Starting URL: https://bonigarcia.dev/selenium-webdriver-java/loading-images.html

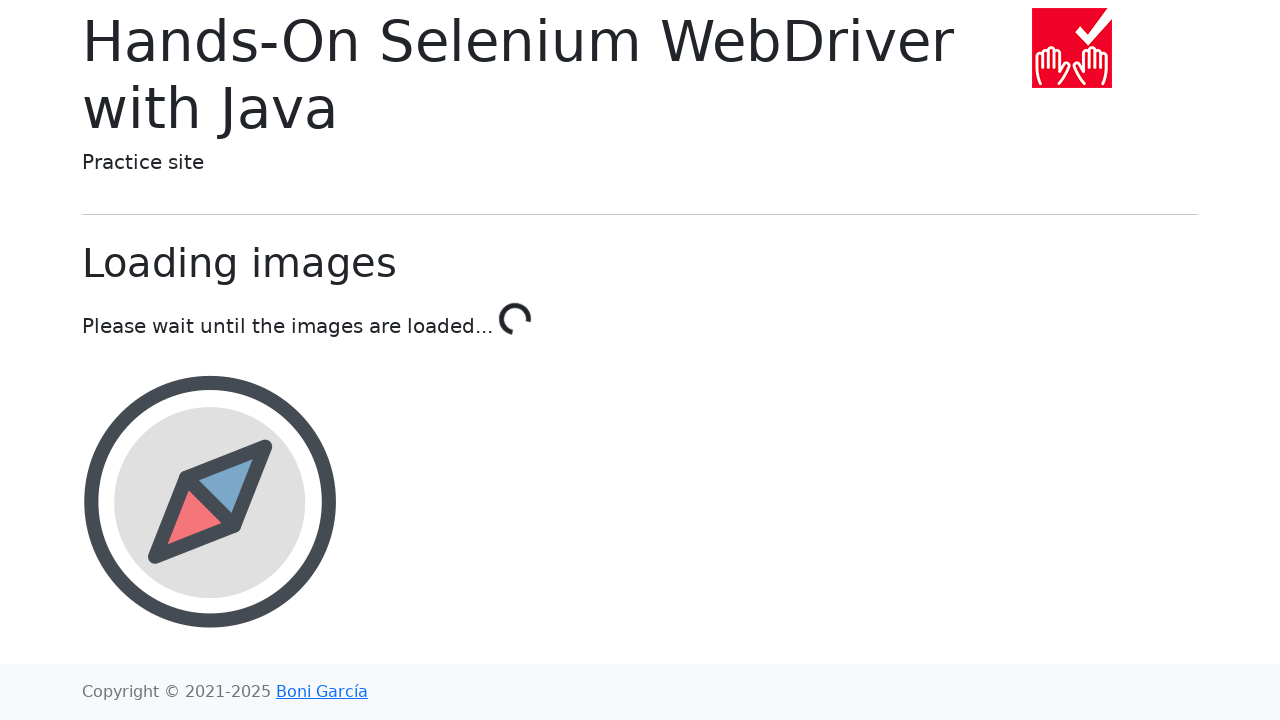

Waited for award image element (#award) to be present on the page
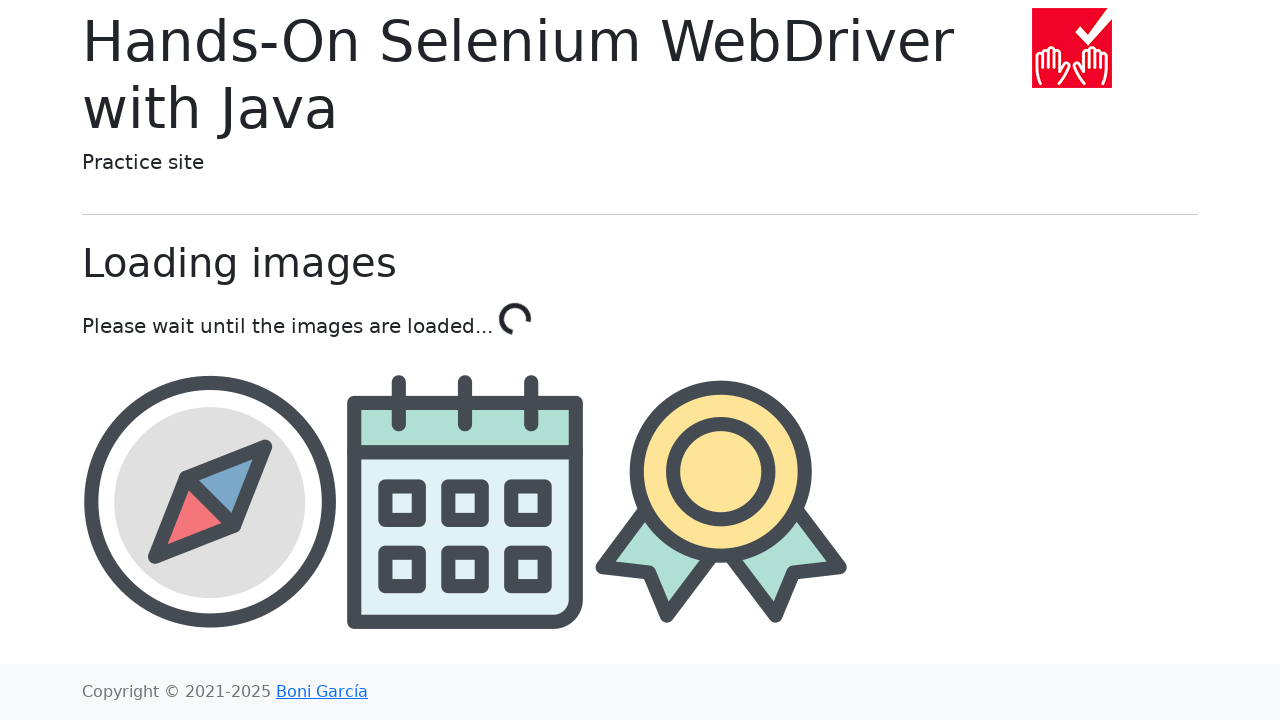

Award image element is now visible
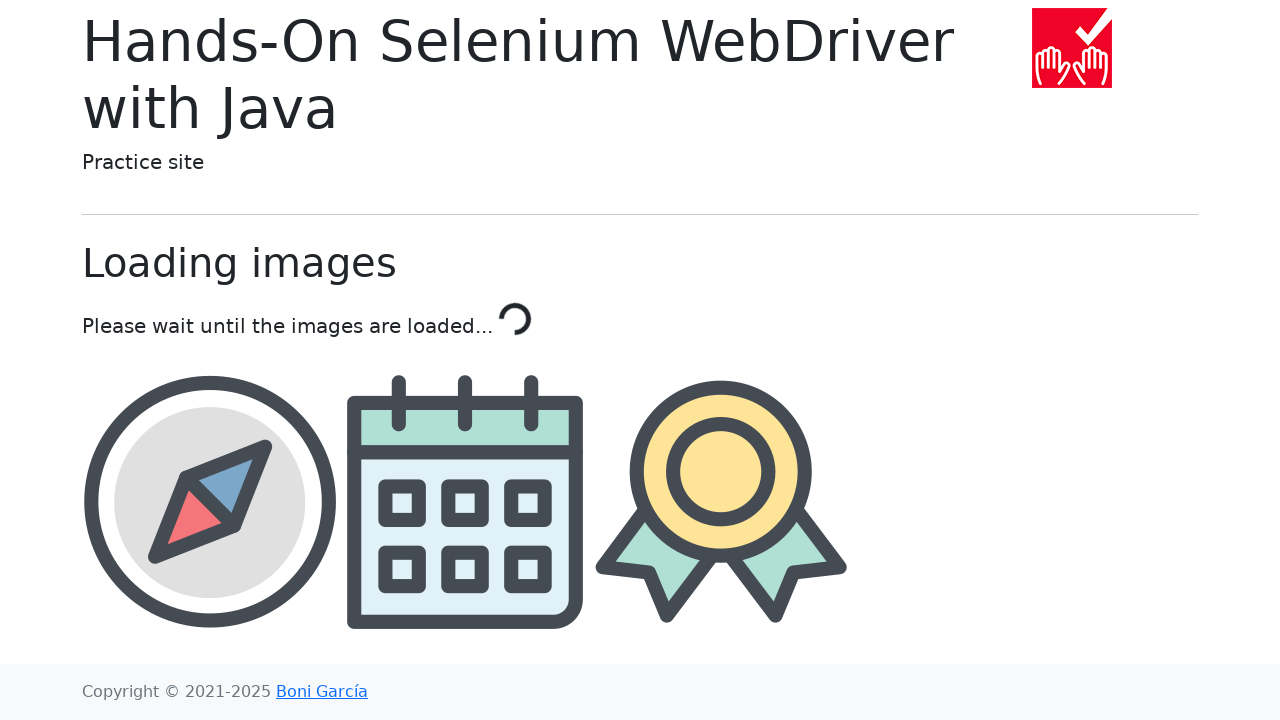

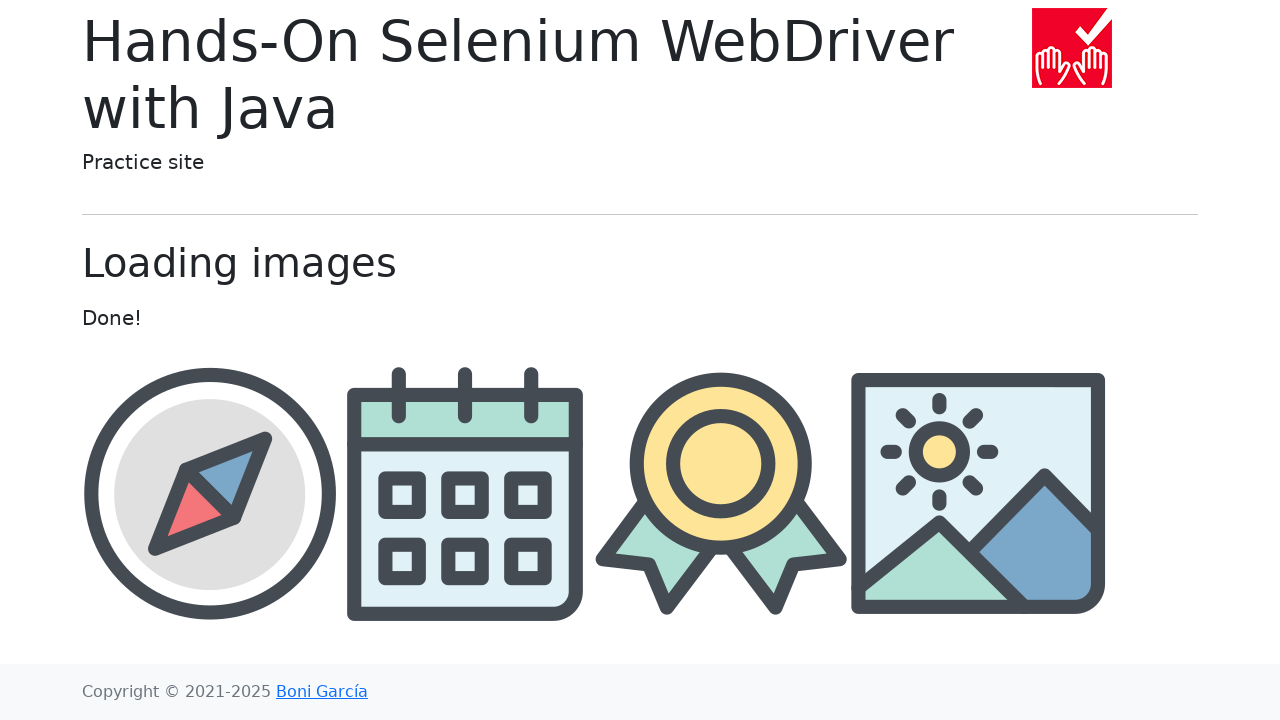